Tests checkbox functionality on hotel listing page by selecting all checkboxes and then clearing them

Starting URL: http://hotel-v3.progmasters.hu/

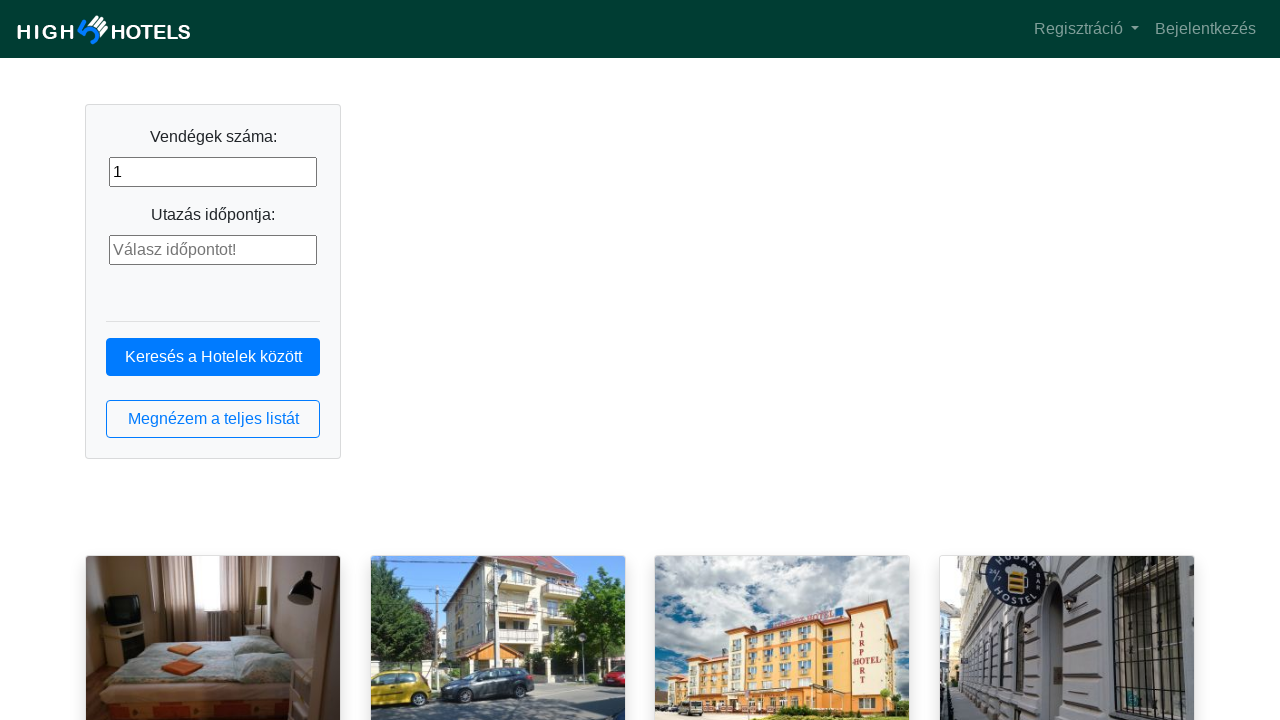

Clicked hotel list button at (213, 419) on button.btn.btn-outline-primary.btn-block
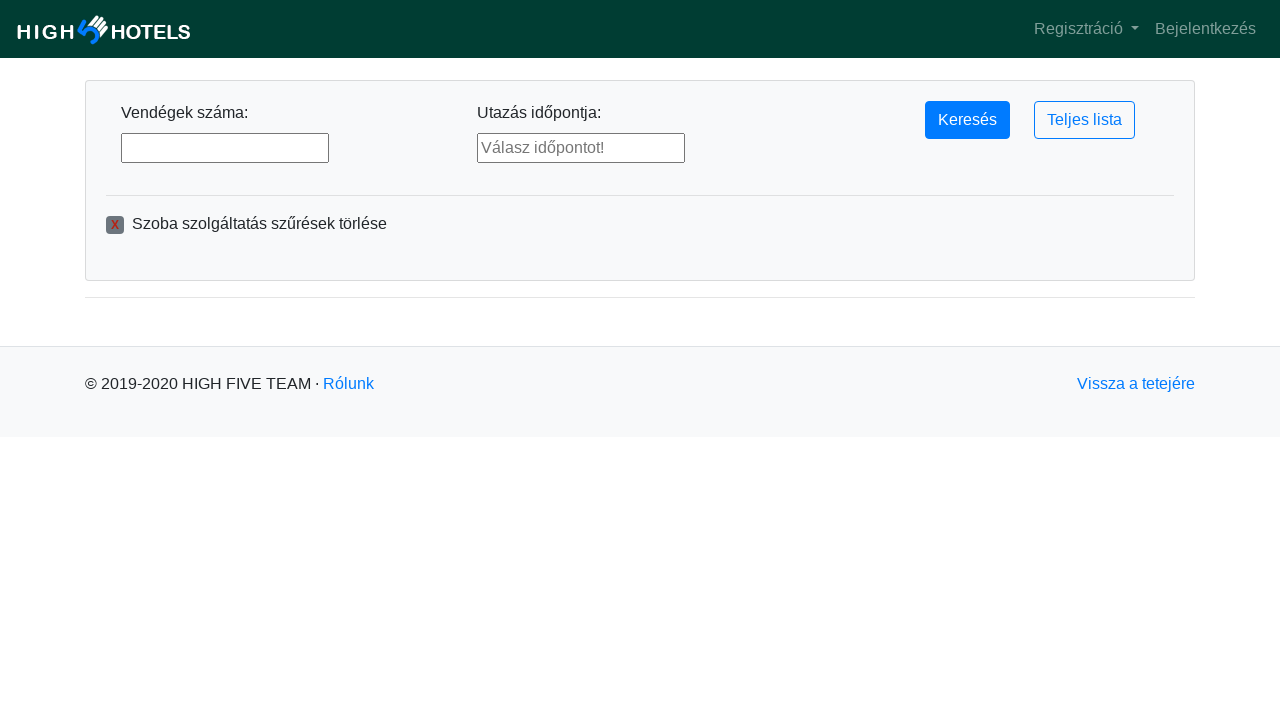

Checkboxes loaded on hotel listing page
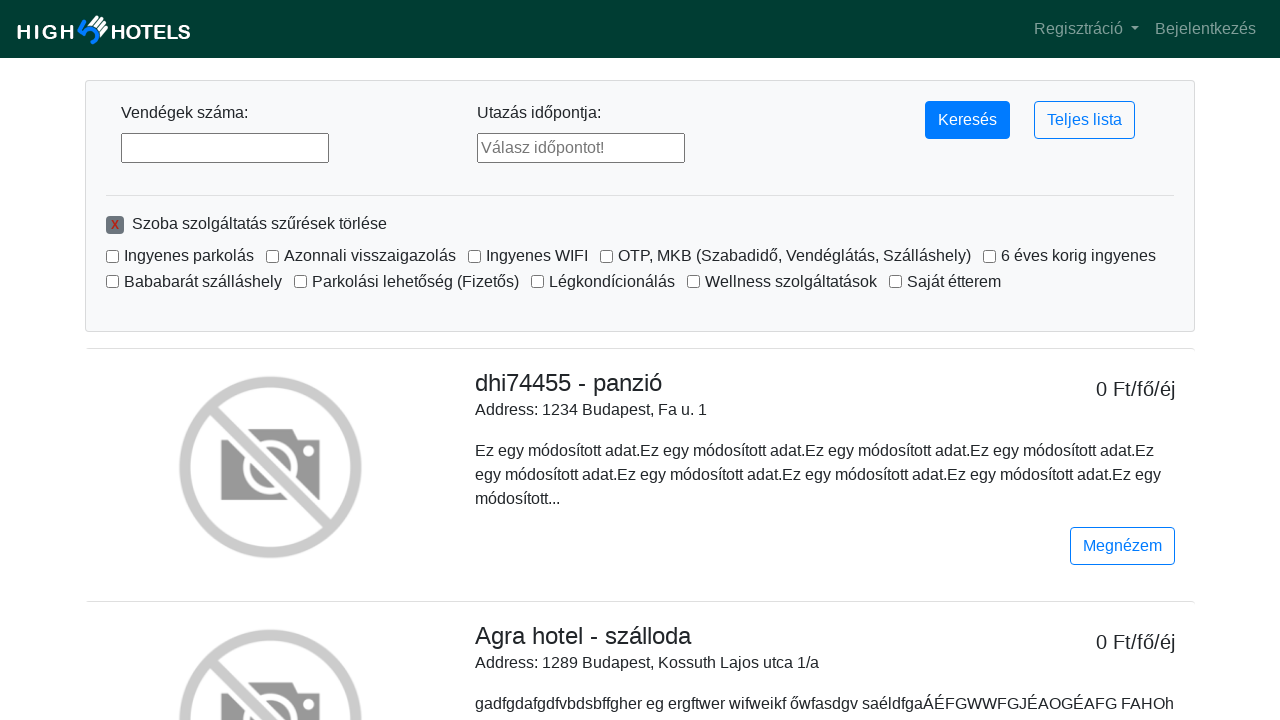

Clicked checkbox 1 of 10 at (112, 256) on input[type='checkbox'] >> nth=0
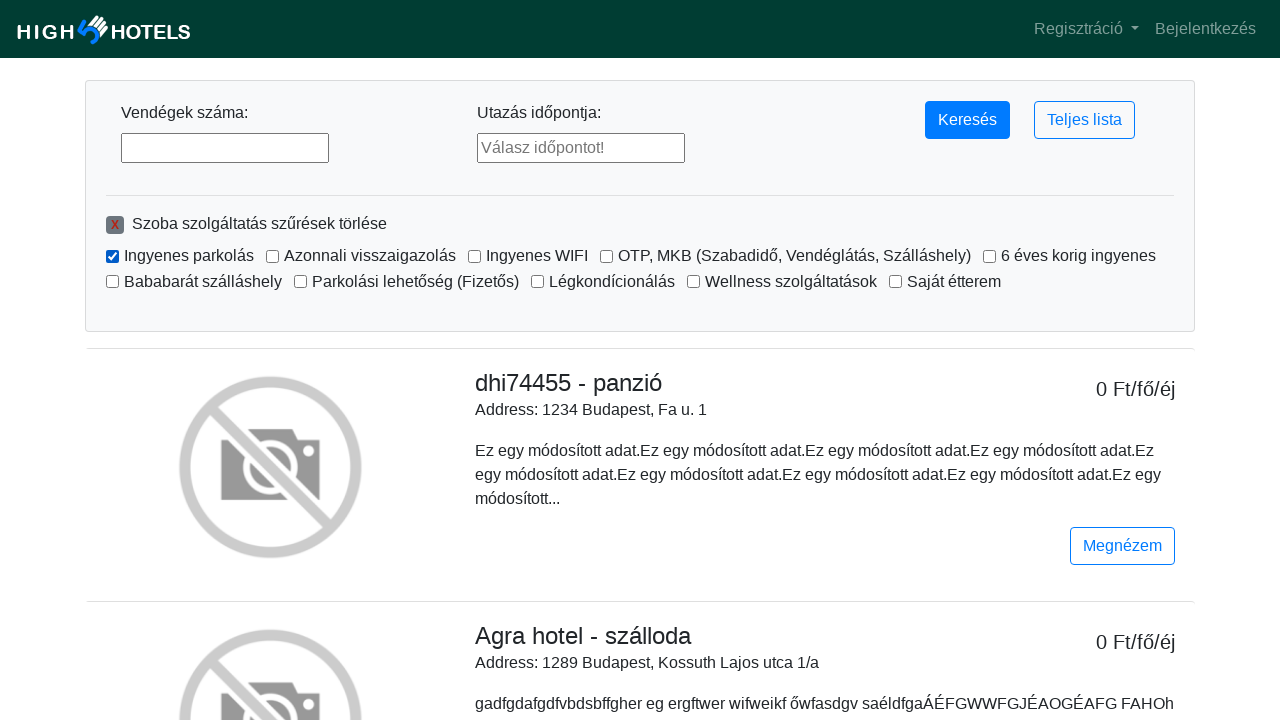

Verified checkbox 1 is checked
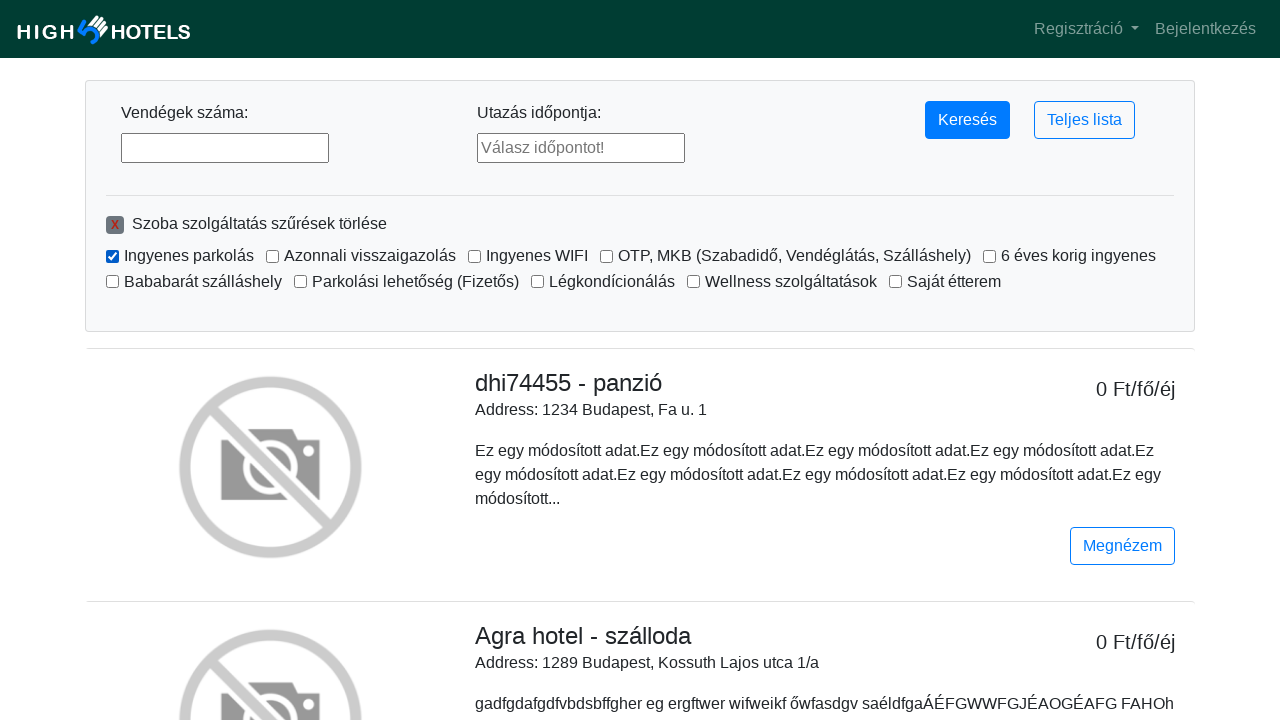

Clicked checkbox 2 of 10 at (272, 256) on input[type='checkbox'] >> nth=1
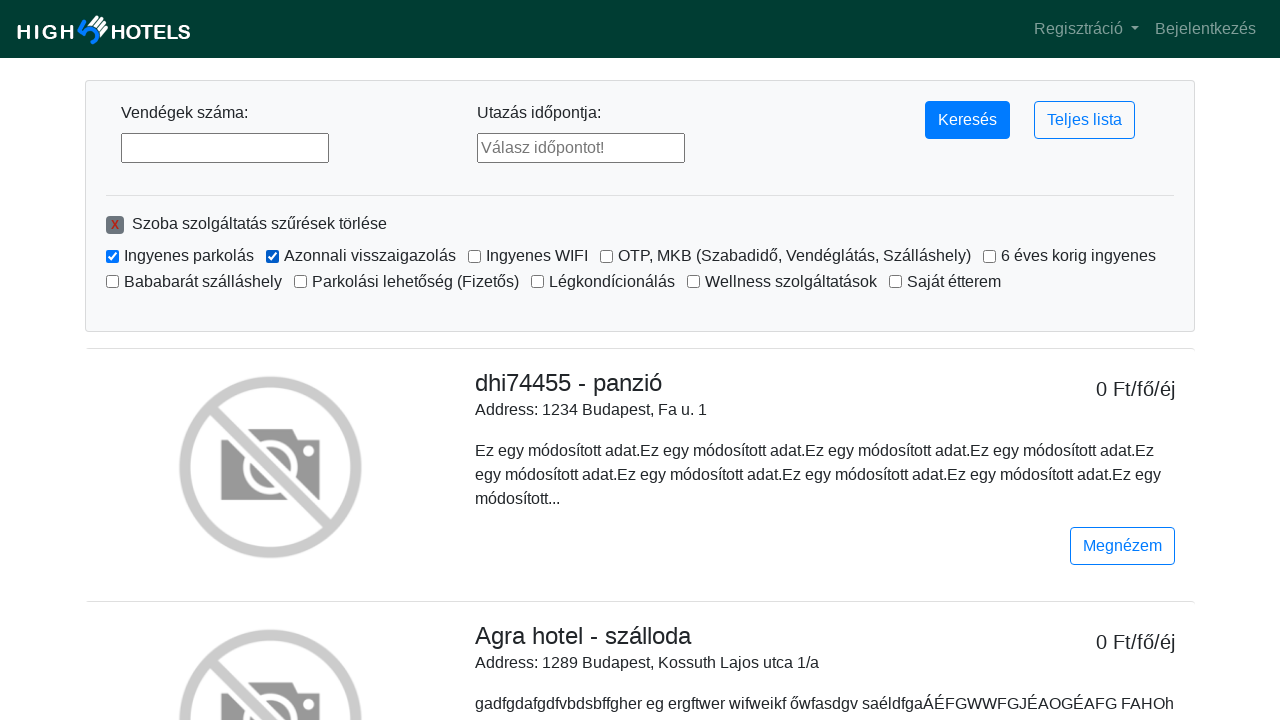

Verified checkbox 2 is checked
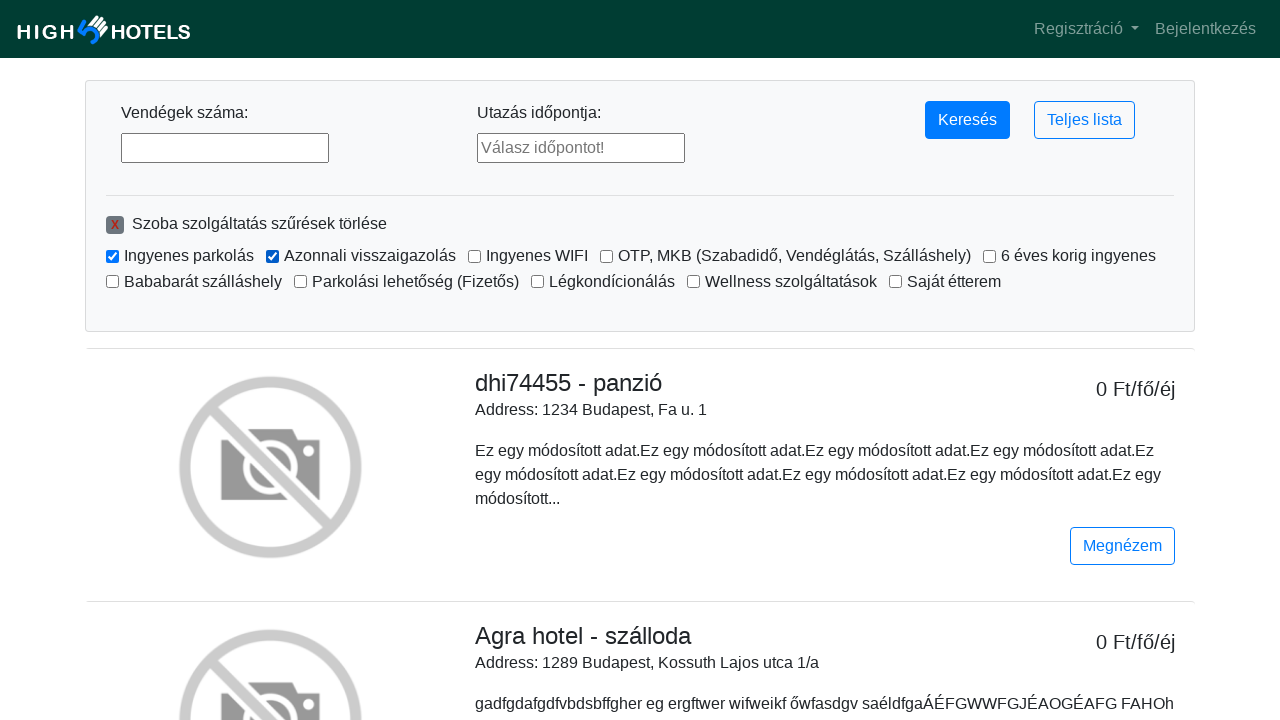

Clicked checkbox 3 of 10 at (474, 256) on input[type='checkbox'] >> nth=2
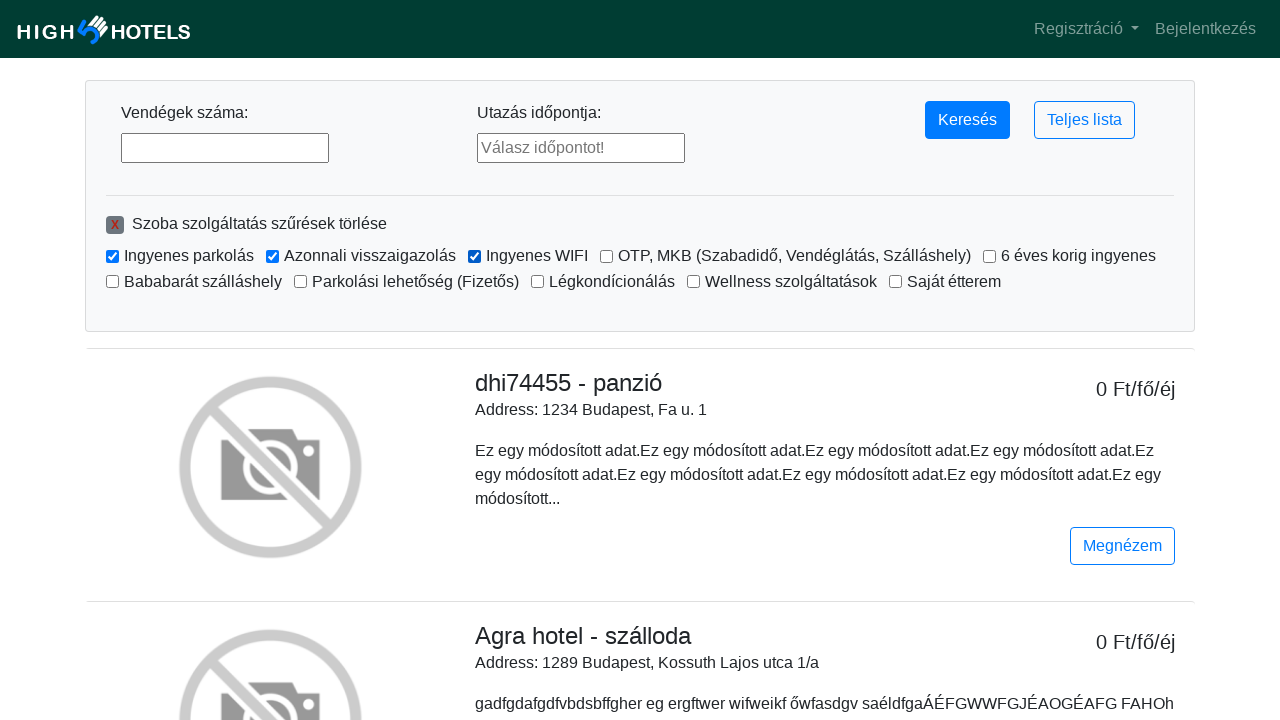

Verified checkbox 3 is checked
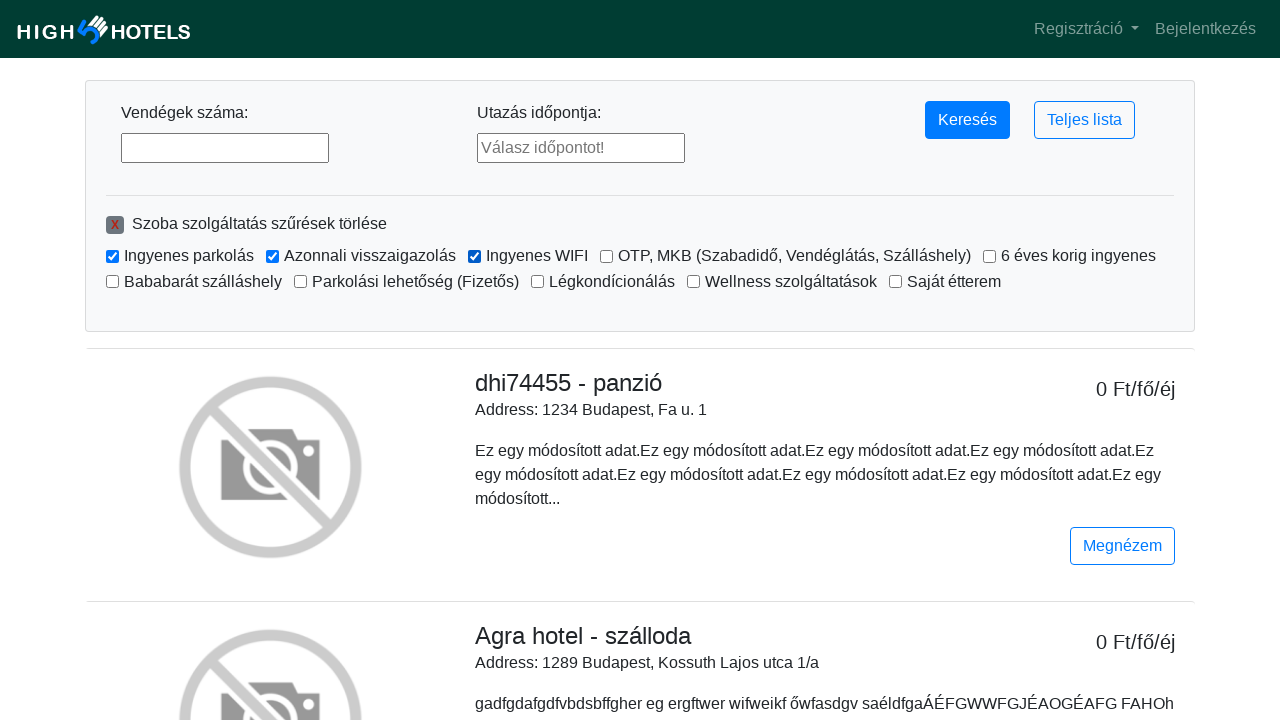

Clicked checkbox 4 of 10 at (606, 256) on input[type='checkbox'] >> nth=3
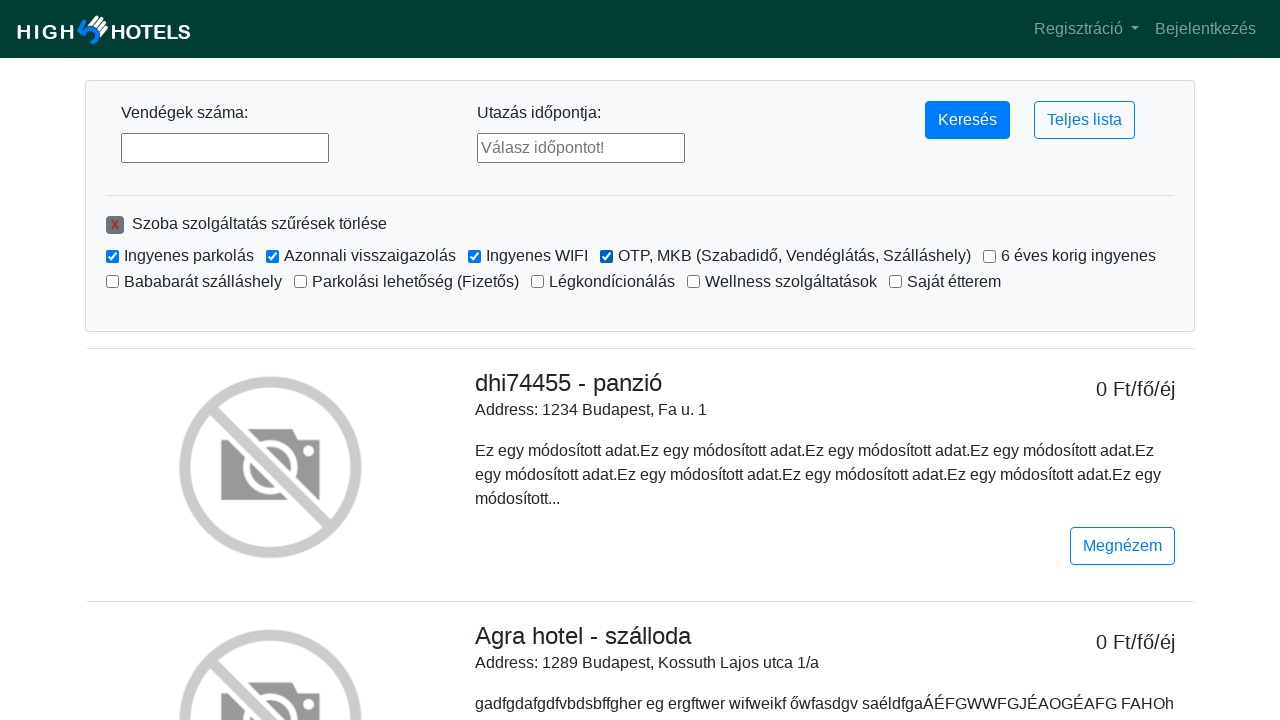

Verified checkbox 4 is checked
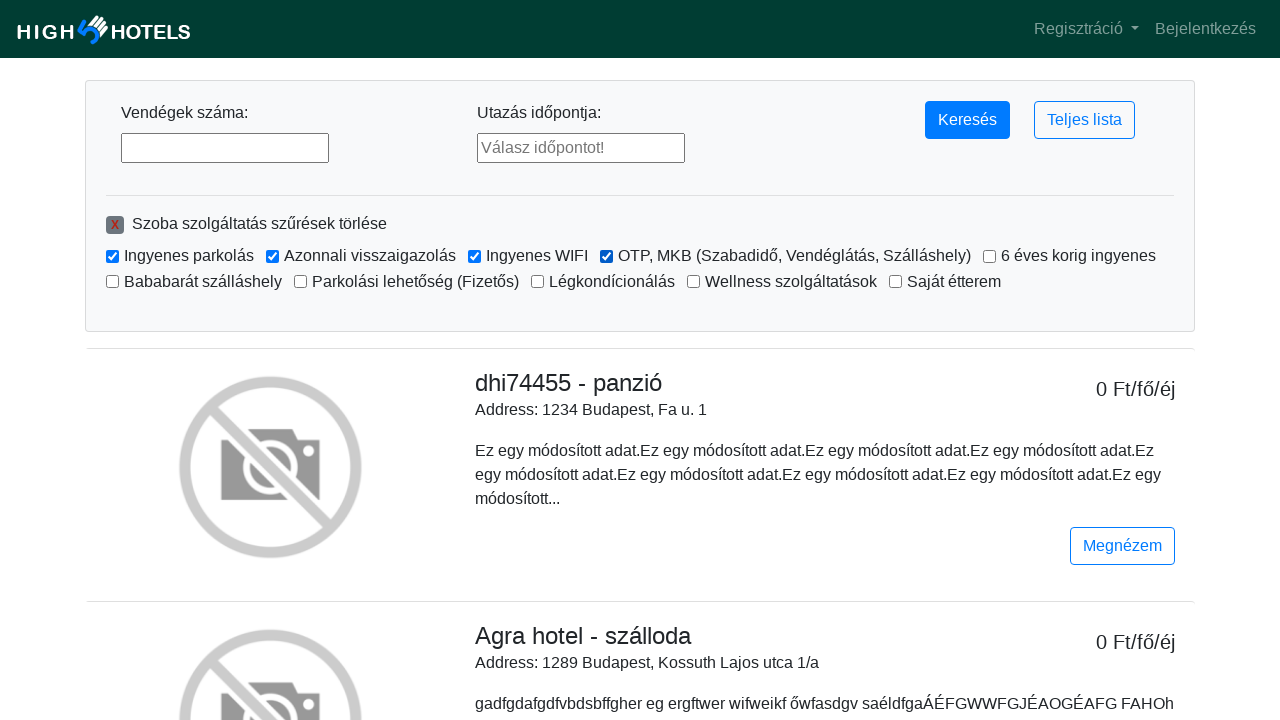

Clicked checkbox 5 of 10 at (990, 256) on input[type='checkbox'] >> nth=4
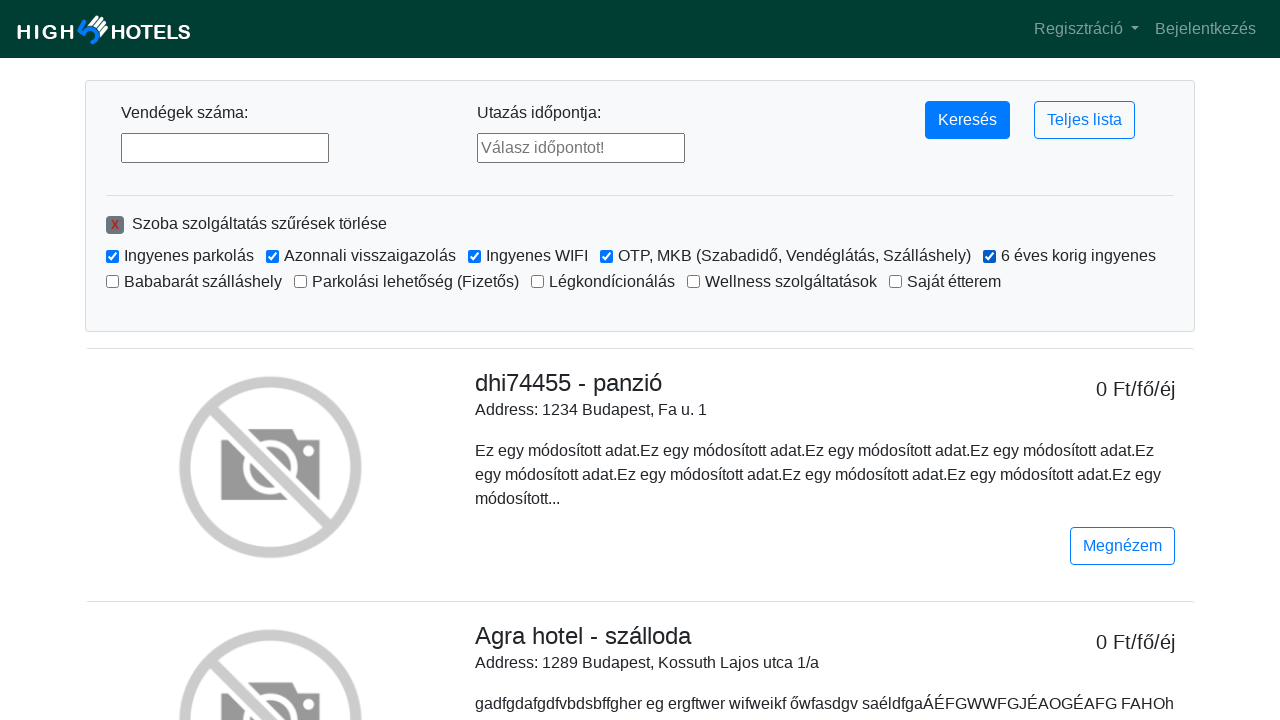

Verified checkbox 5 is checked
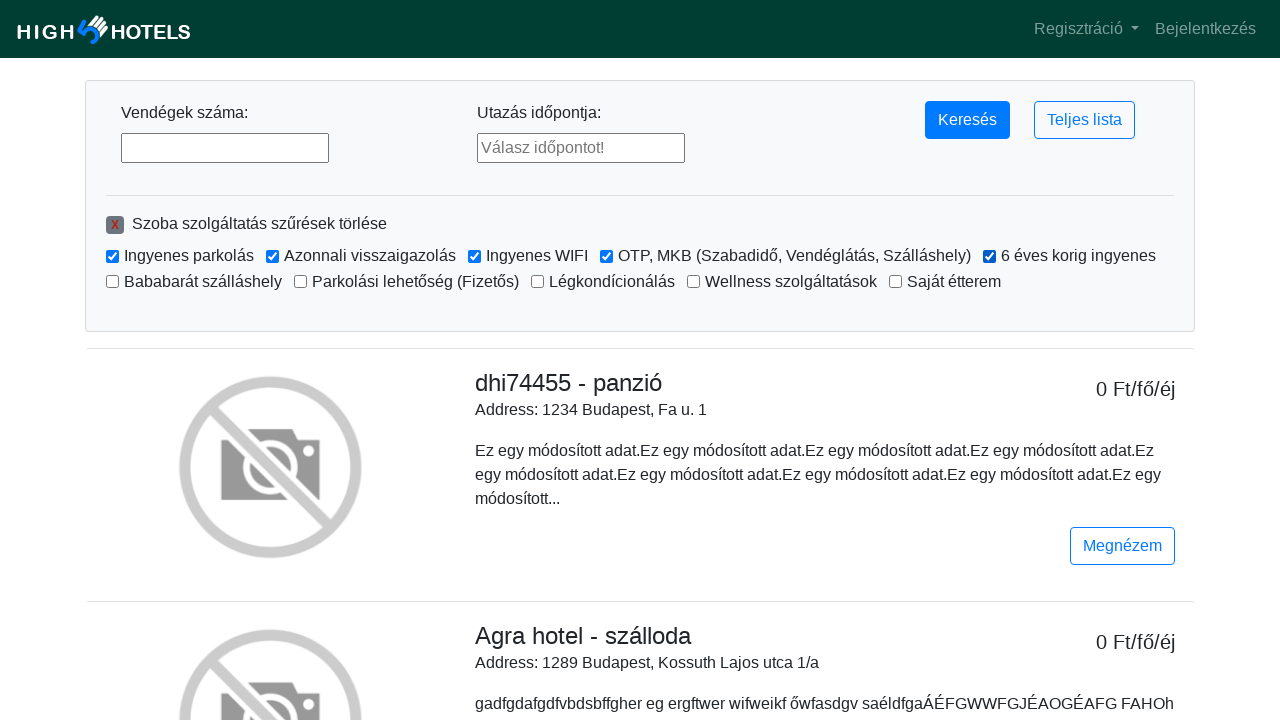

Clicked checkbox 6 of 10 at (112, 282) on input[type='checkbox'] >> nth=5
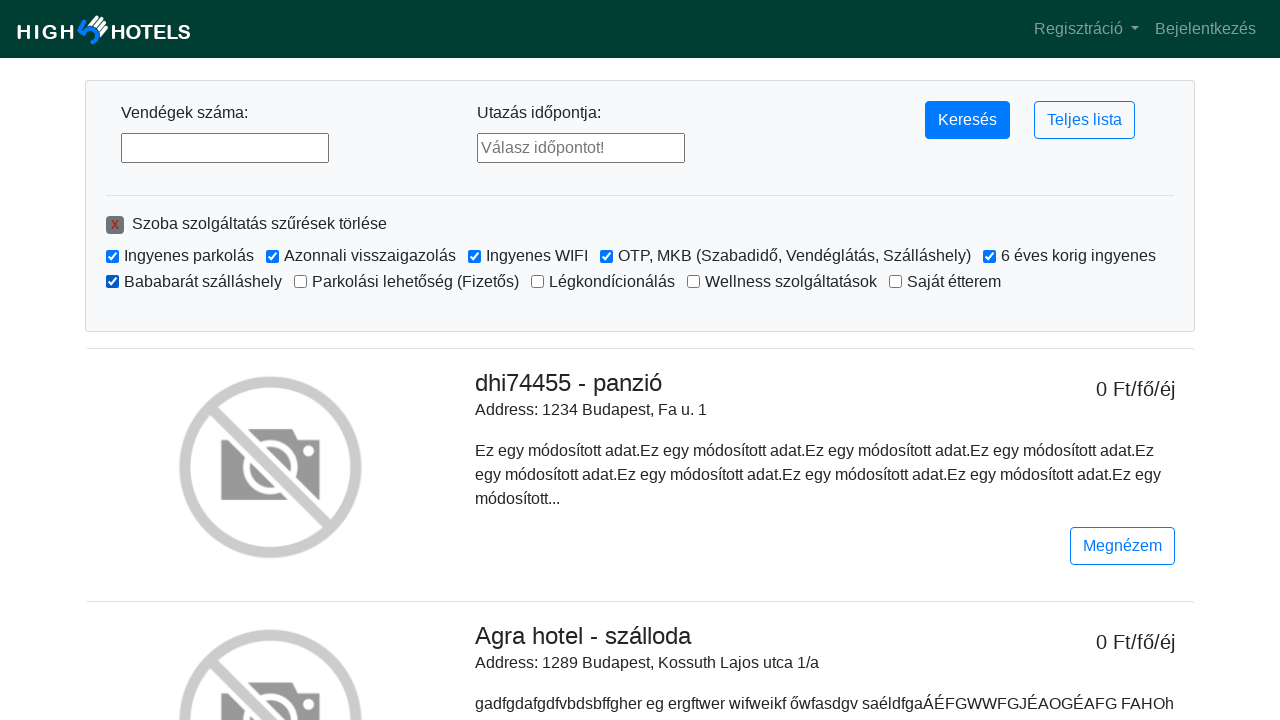

Verified checkbox 6 is checked
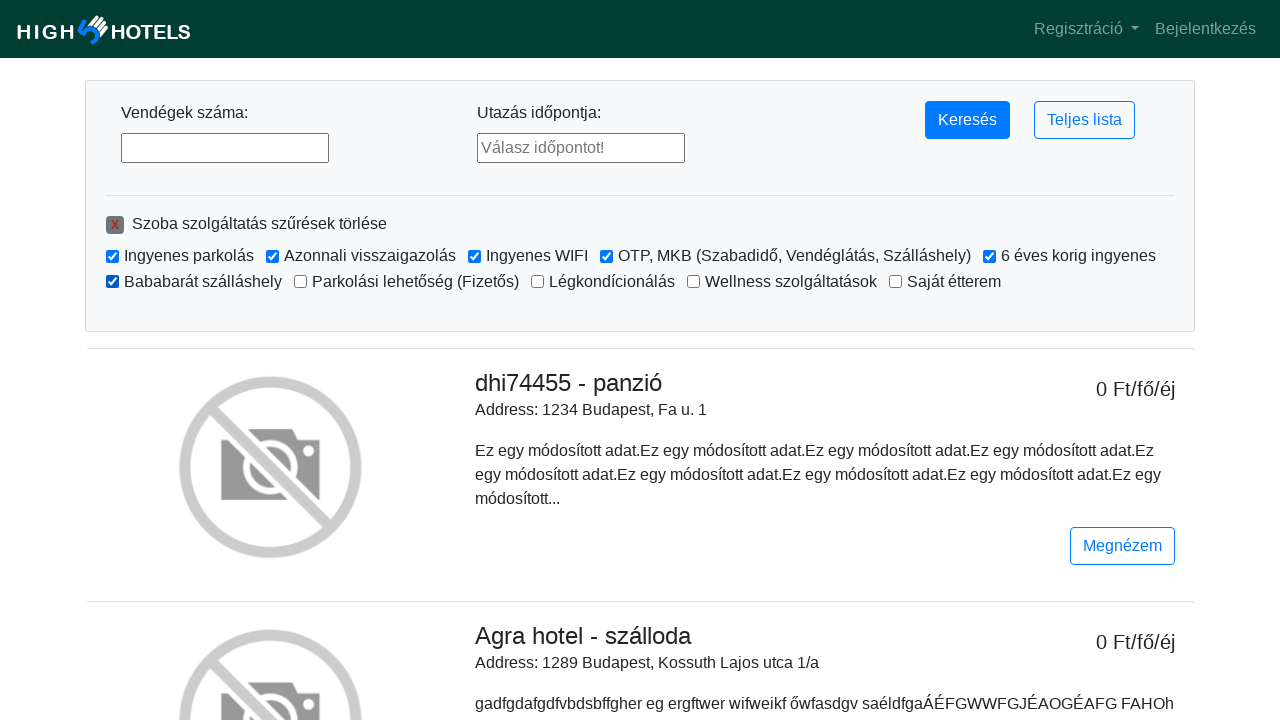

Clicked checkbox 7 of 10 at (300, 282) on input[type='checkbox'] >> nth=6
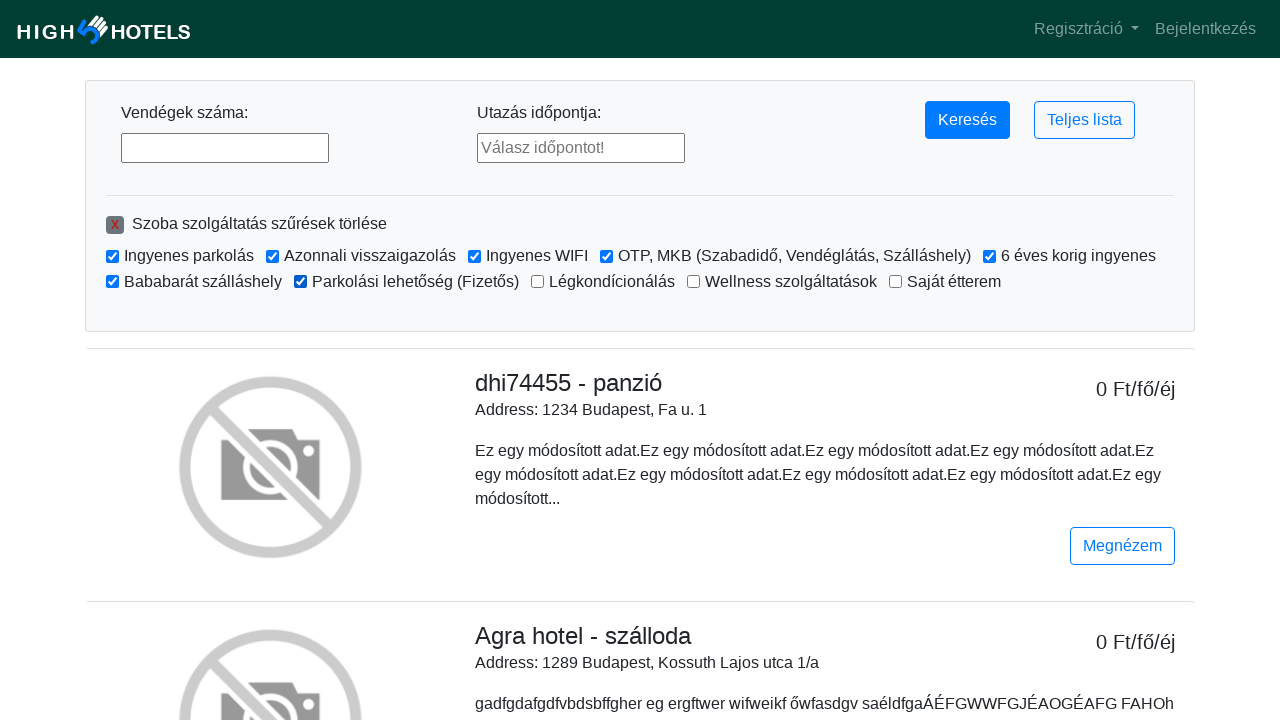

Verified checkbox 7 is checked
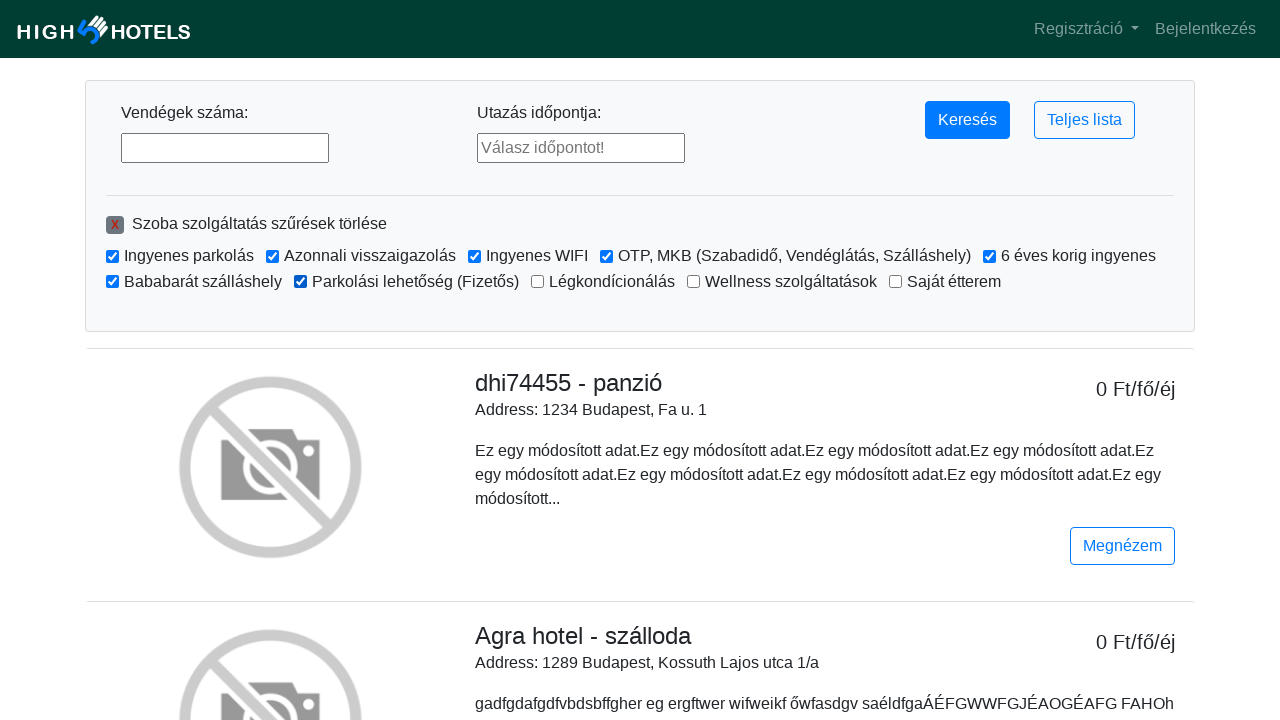

Clicked checkbox 8 of 10 at (538, 282) on input[type='checkbox'] >> nth=7
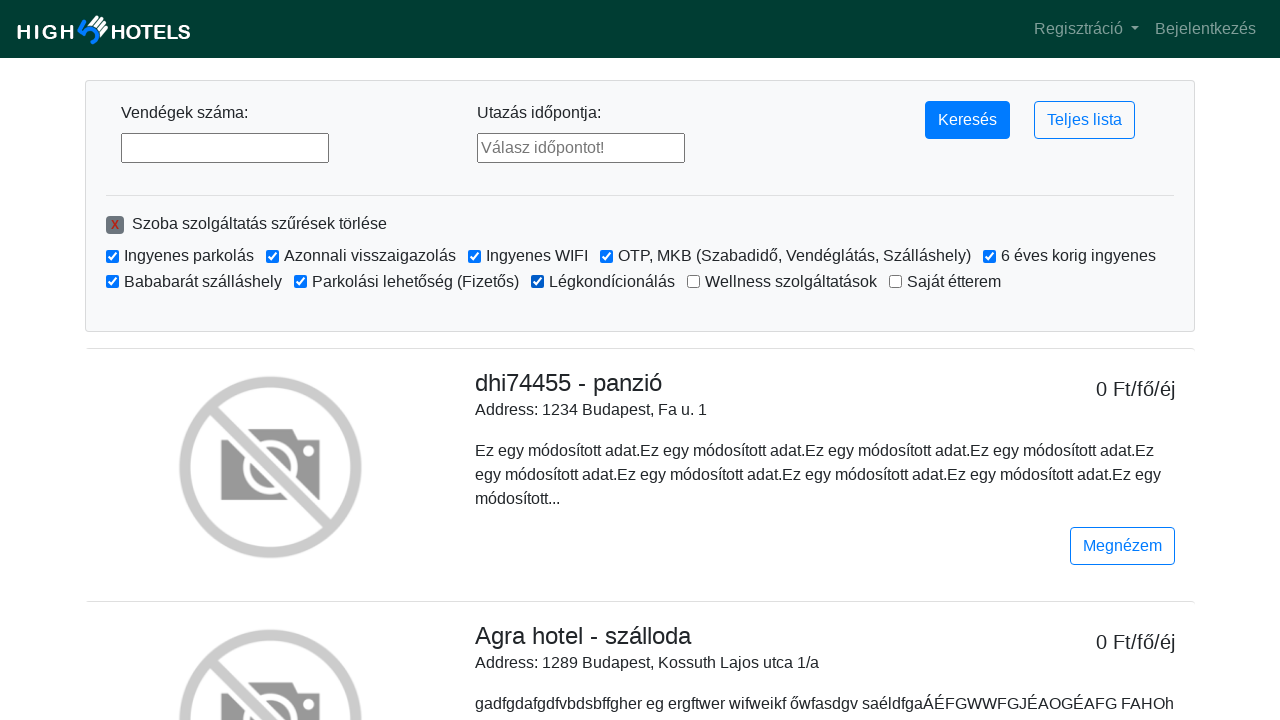

Verified checkbox 8 is checked
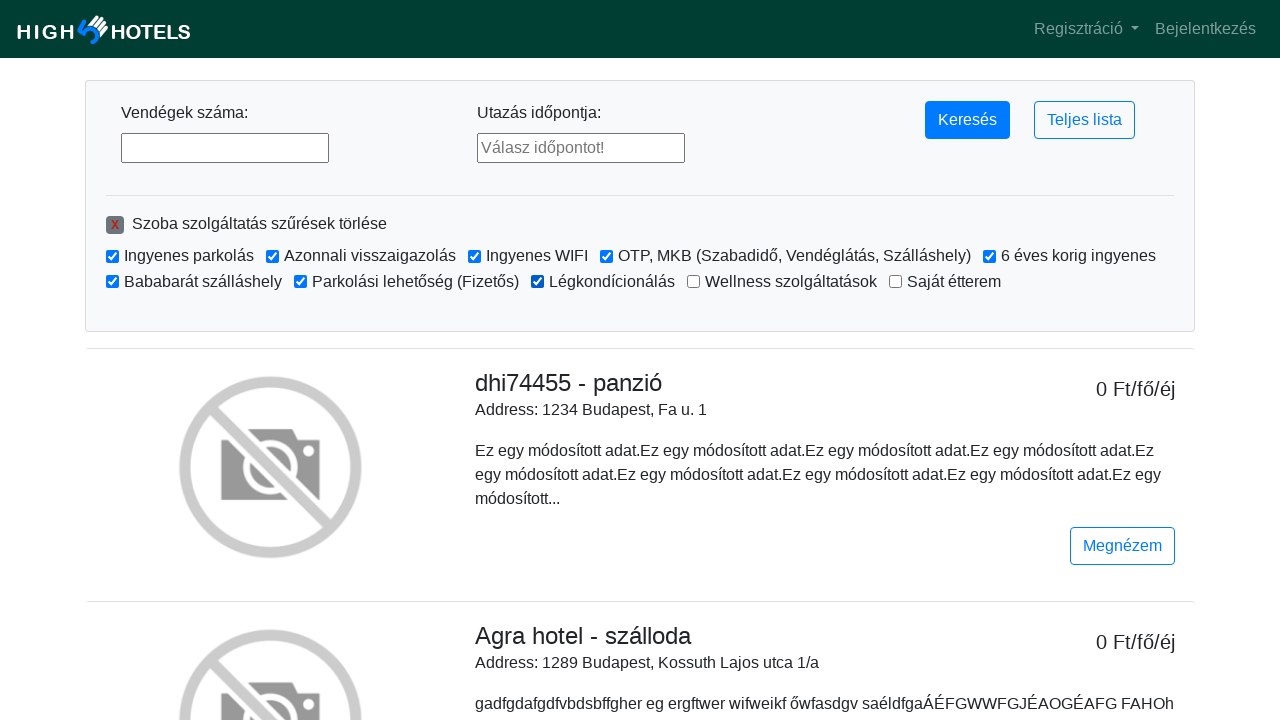

Clicked checkbox 9 of 10 at (694, 282) on input[type='checkbox'] >> nth=8
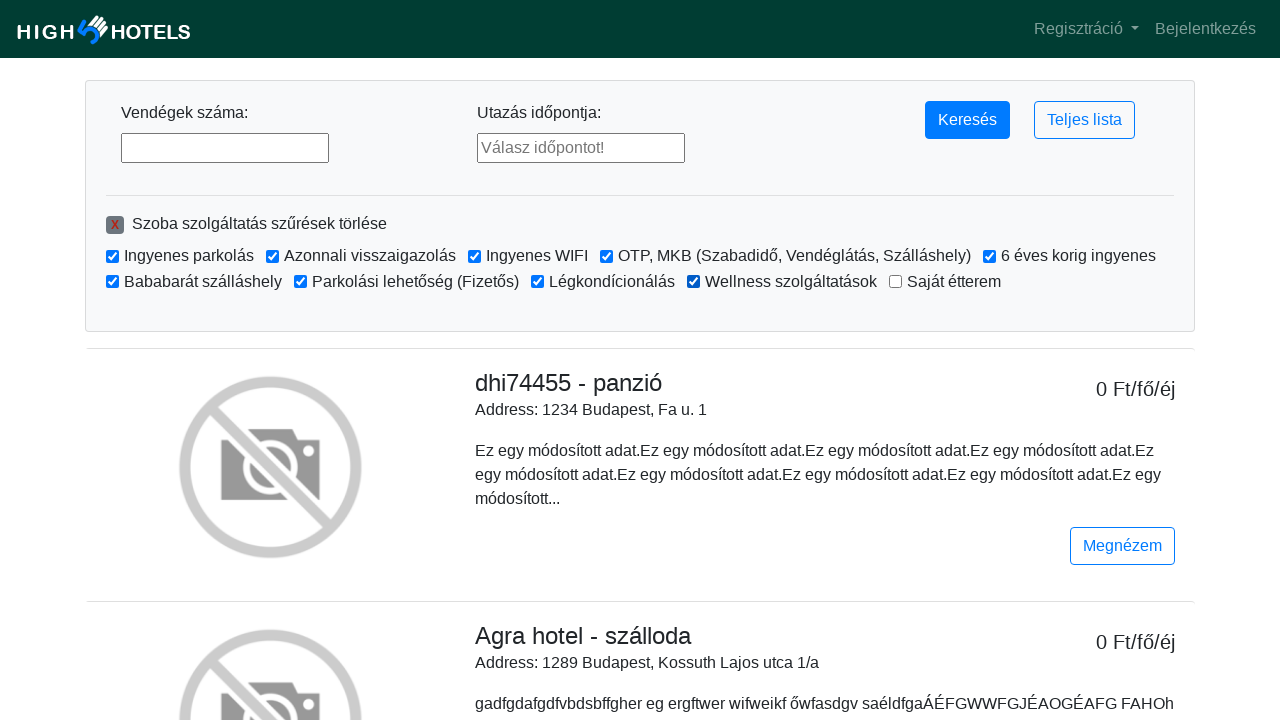

Verified checkbox 9 is checked
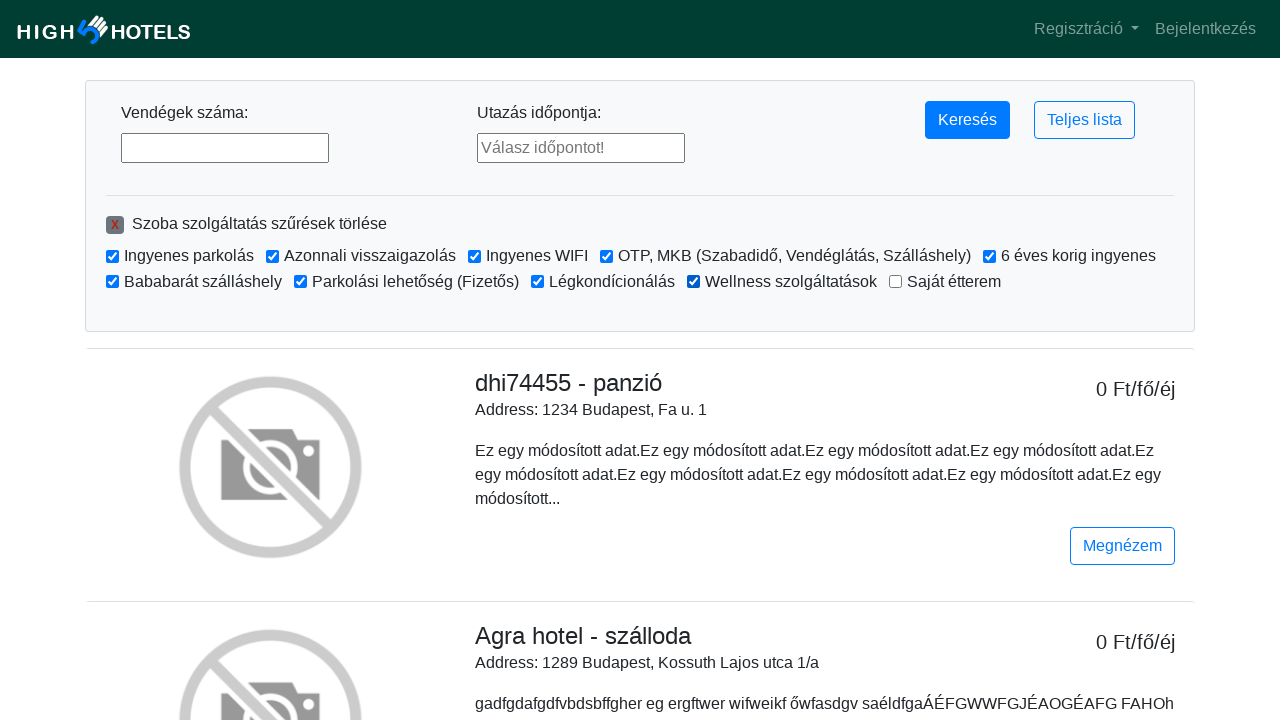

Clicked checkbox 10 of 10 at (896, 282) on input[type='checkbox'] >> nth=9
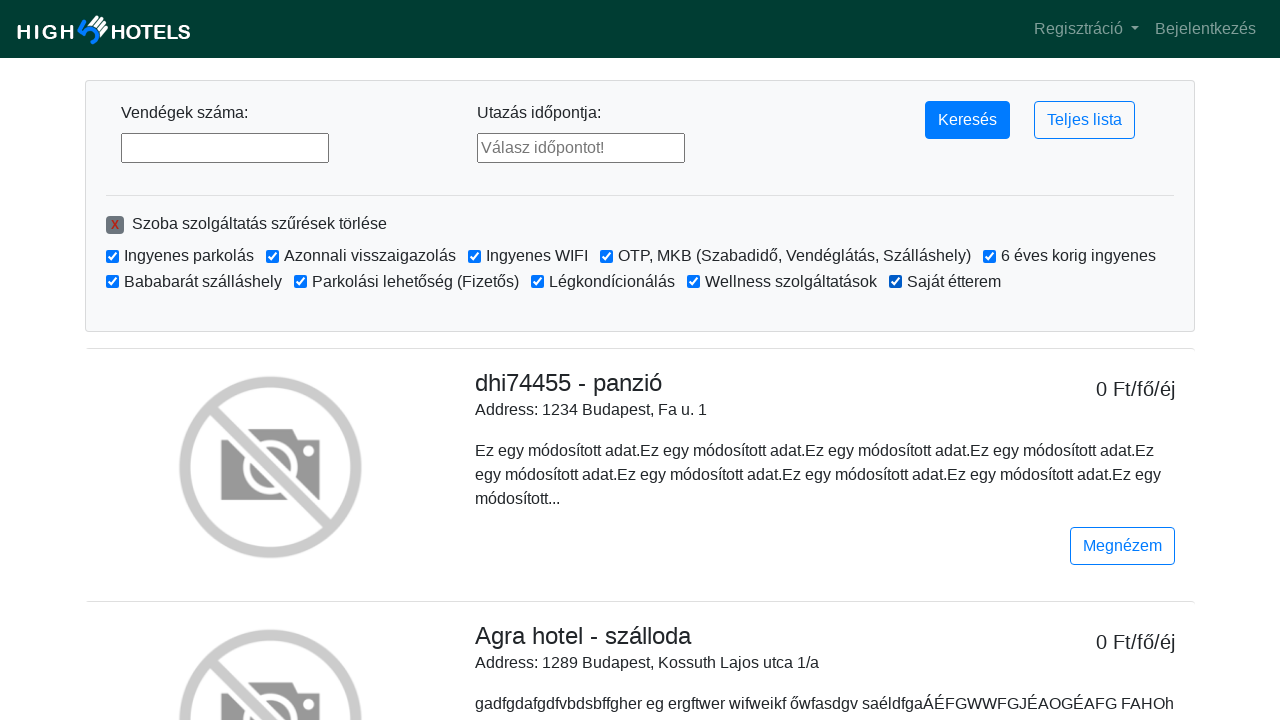

Verified checkbox 10 is checked
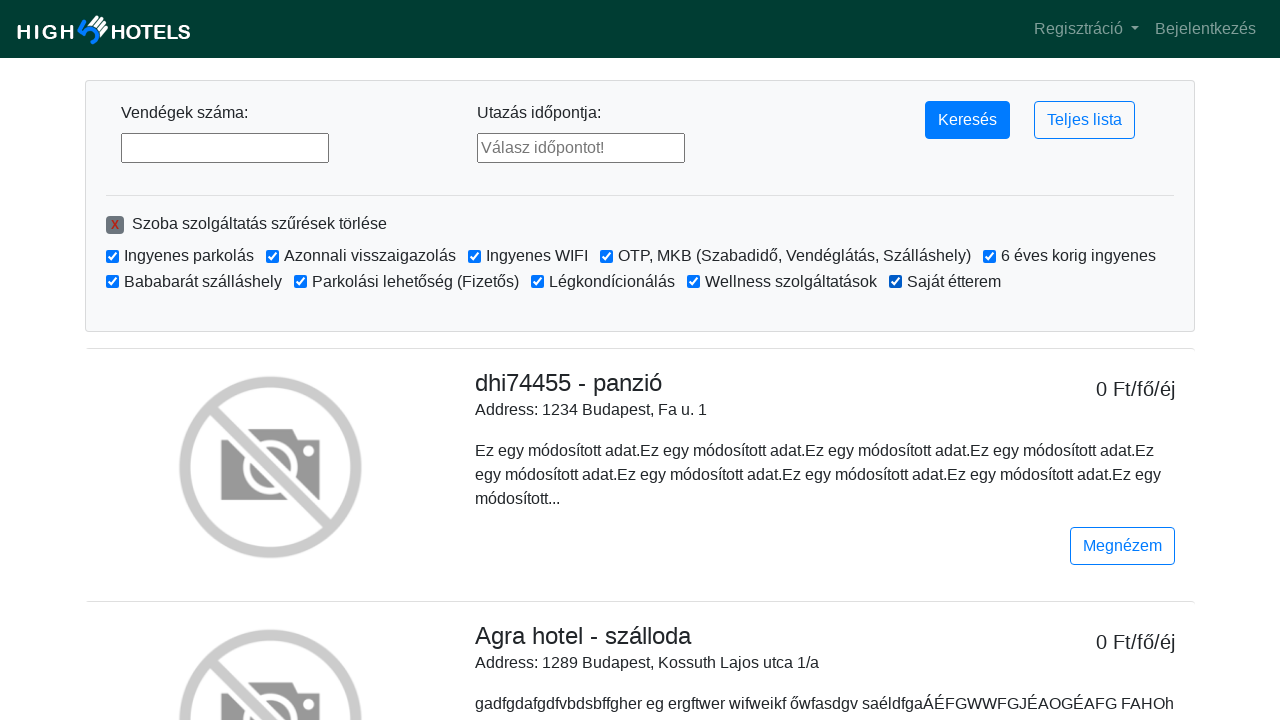

Clicked clear checkboxes button at (115, 225) on span.badge.badge-secondary.mr-2
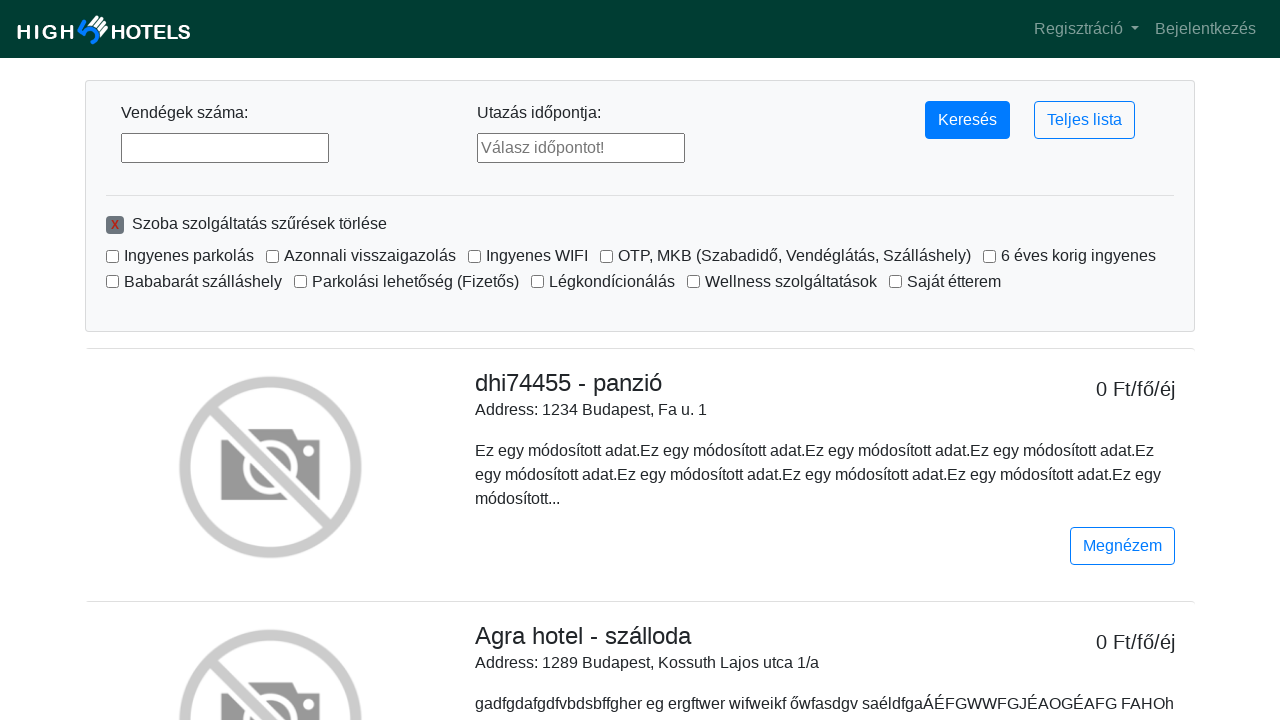

Verified checkbox 1 is unchecked
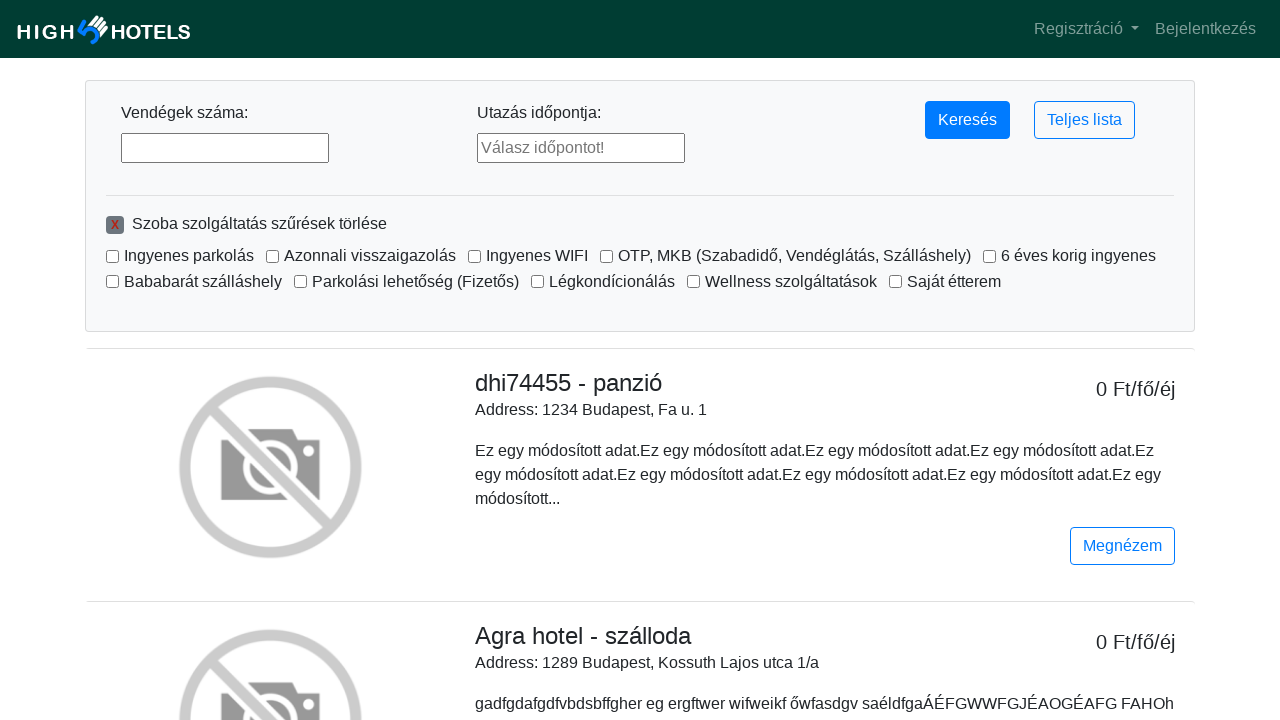

Verified checkbox 2 is unchecked
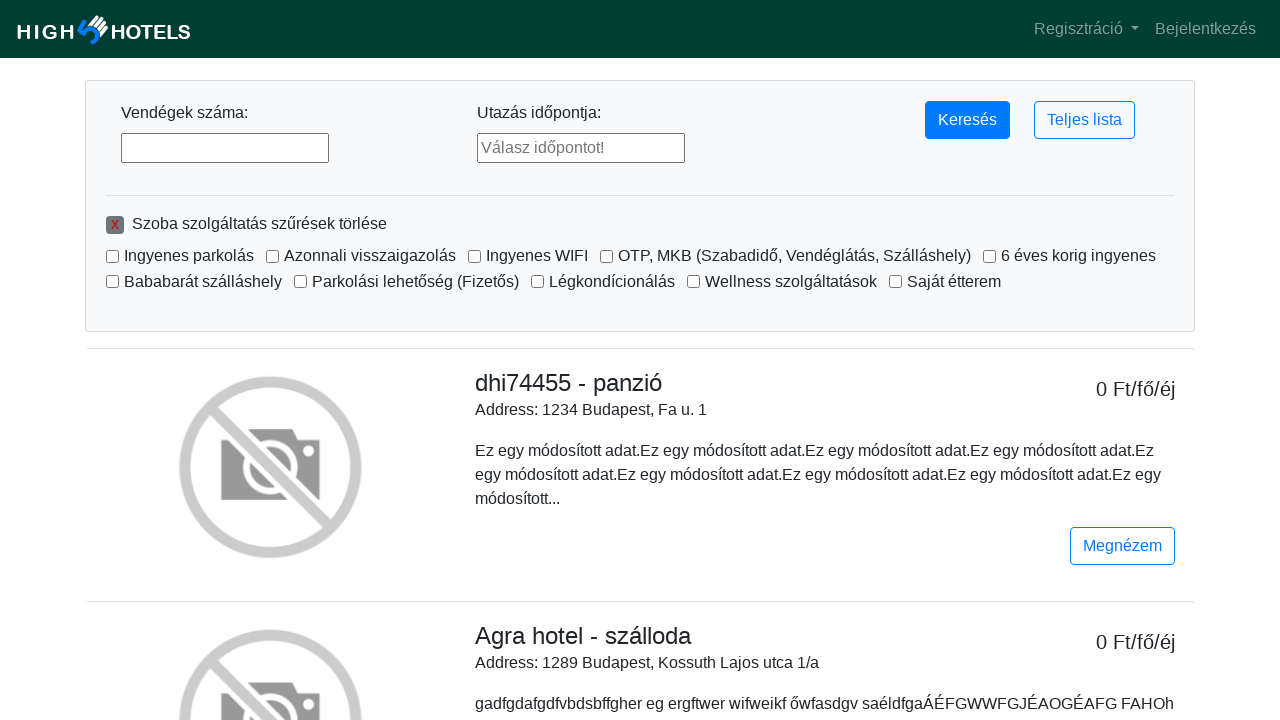

Verified checkbox 3 is unchecked
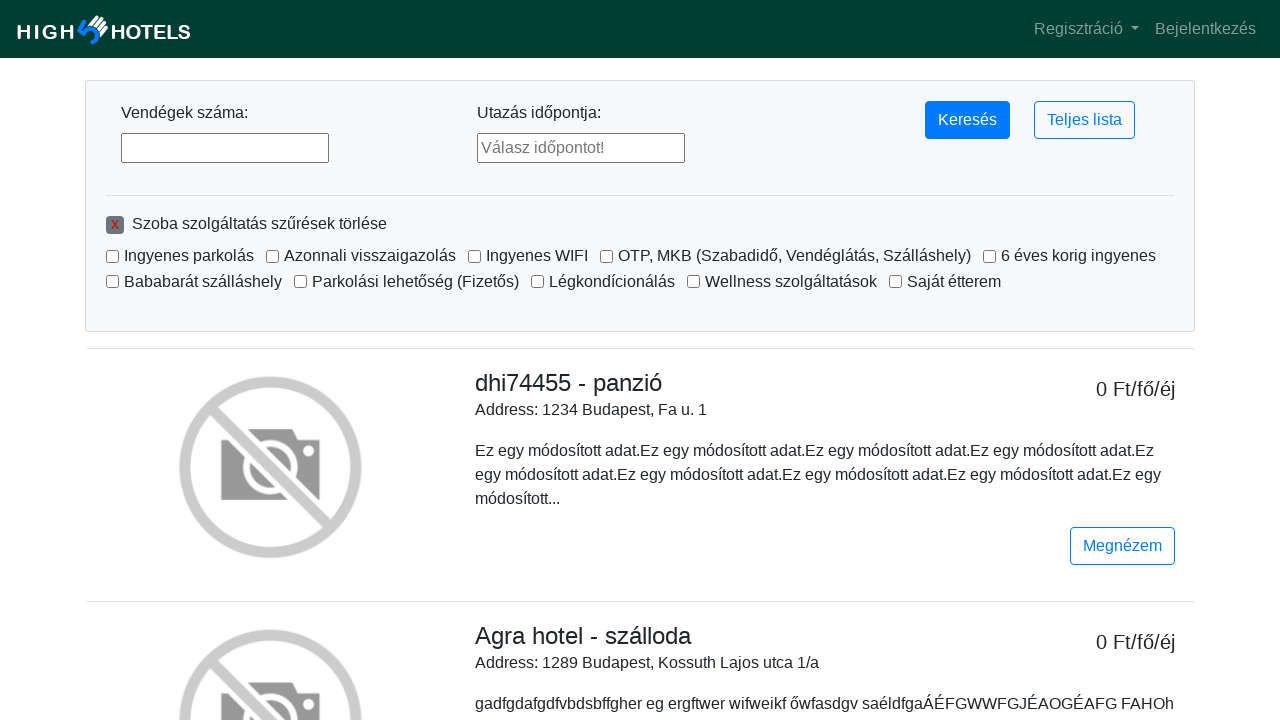

Verified checkbox 4 is unchecked
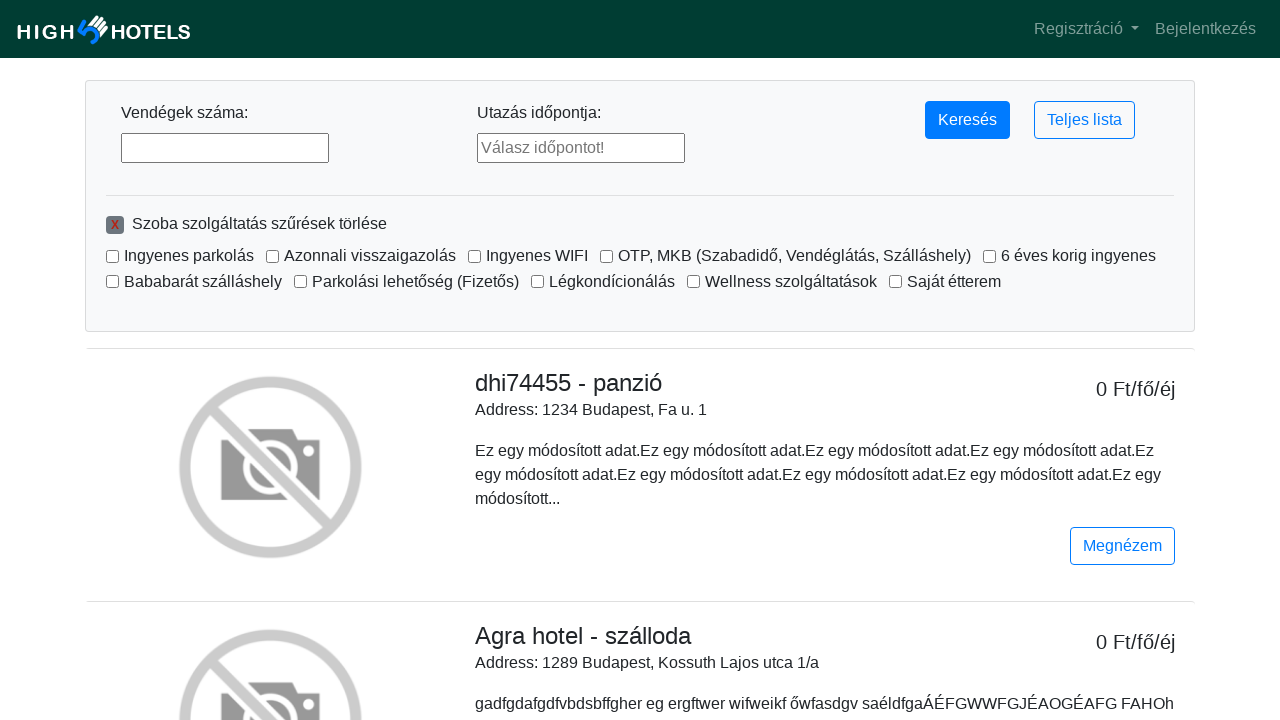

Verified checkbox 5 is unchecked
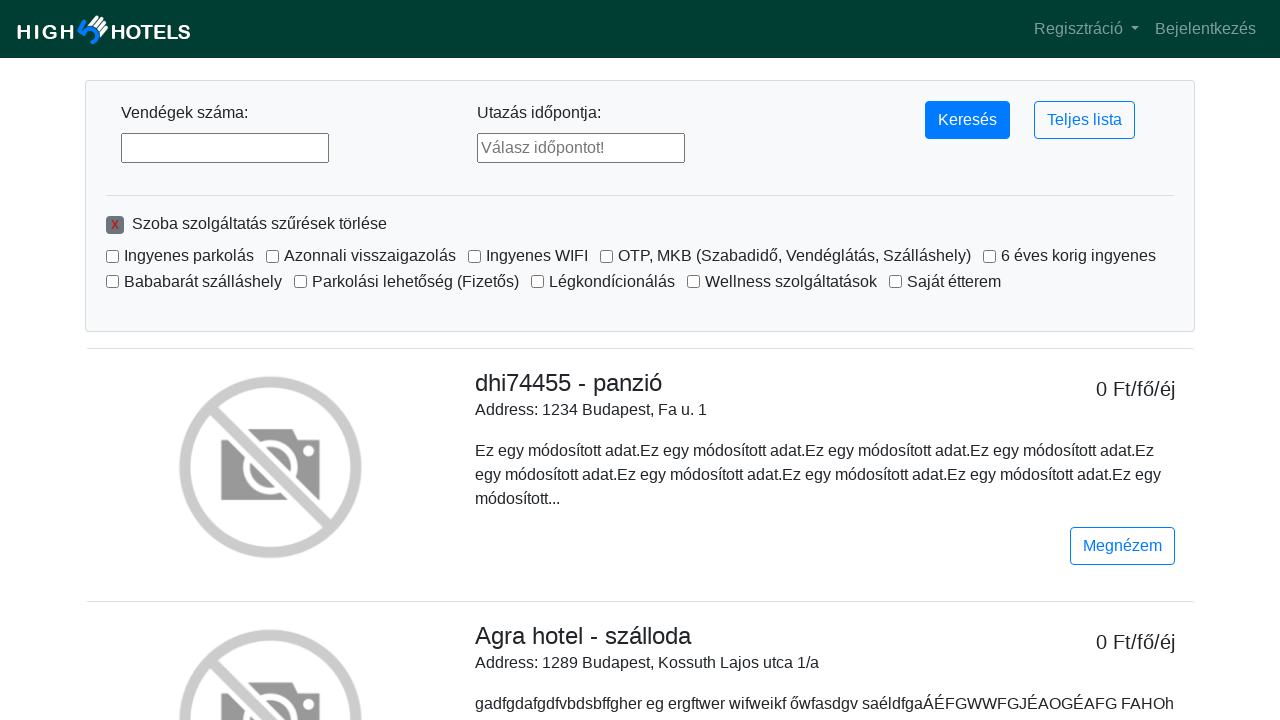

Verified checkbox 6 is unchecked
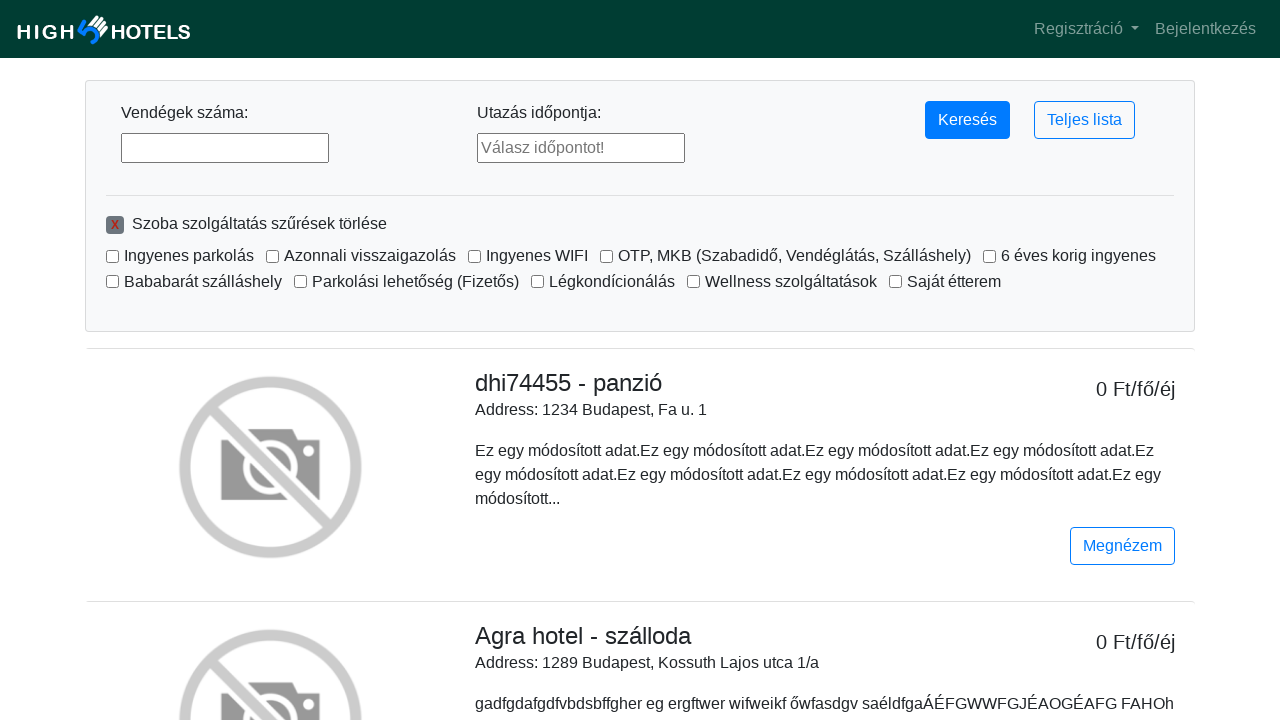

Verified checkbox 7 is unchecked
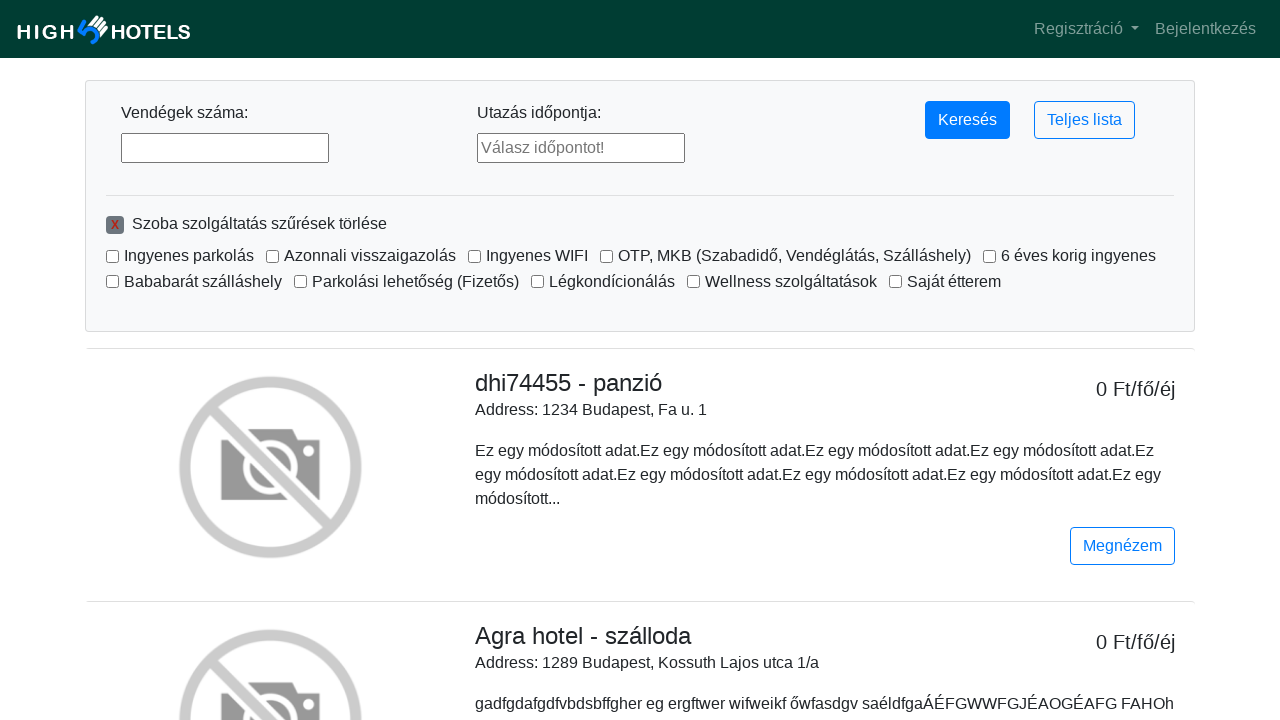

Verified checkbox 8 is unchecked
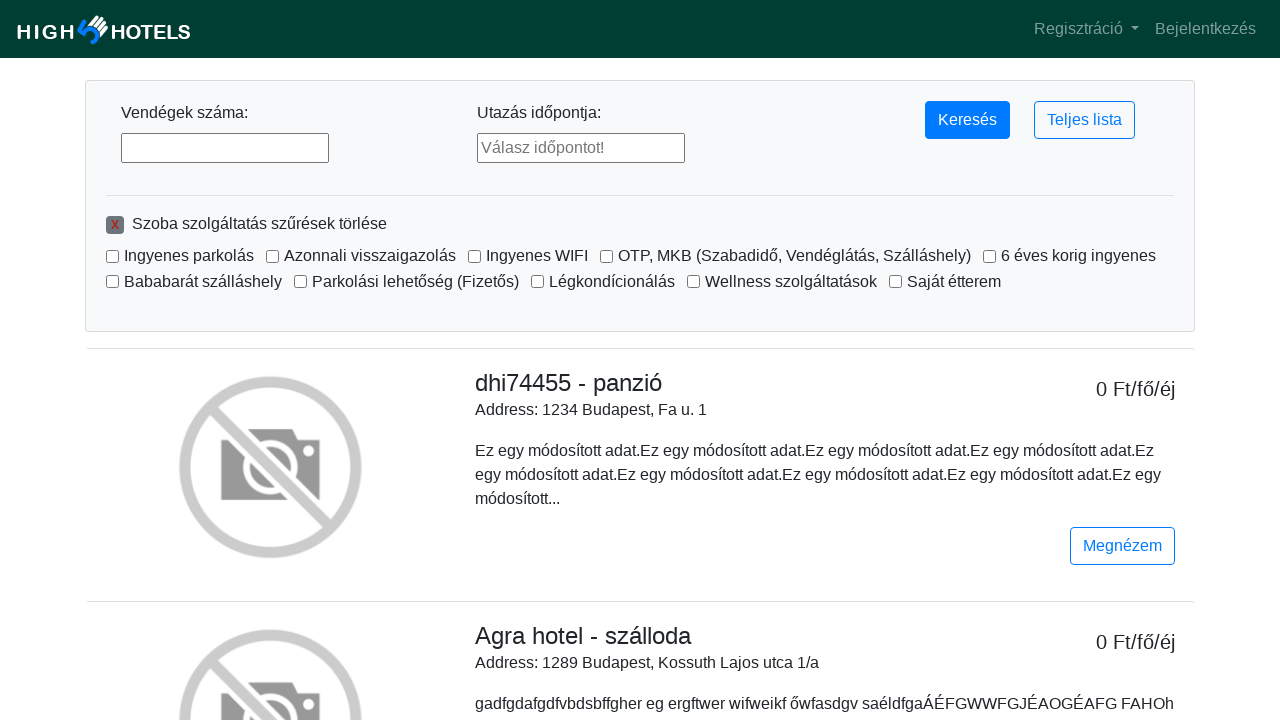

Verified checkbox 9 is unchecked
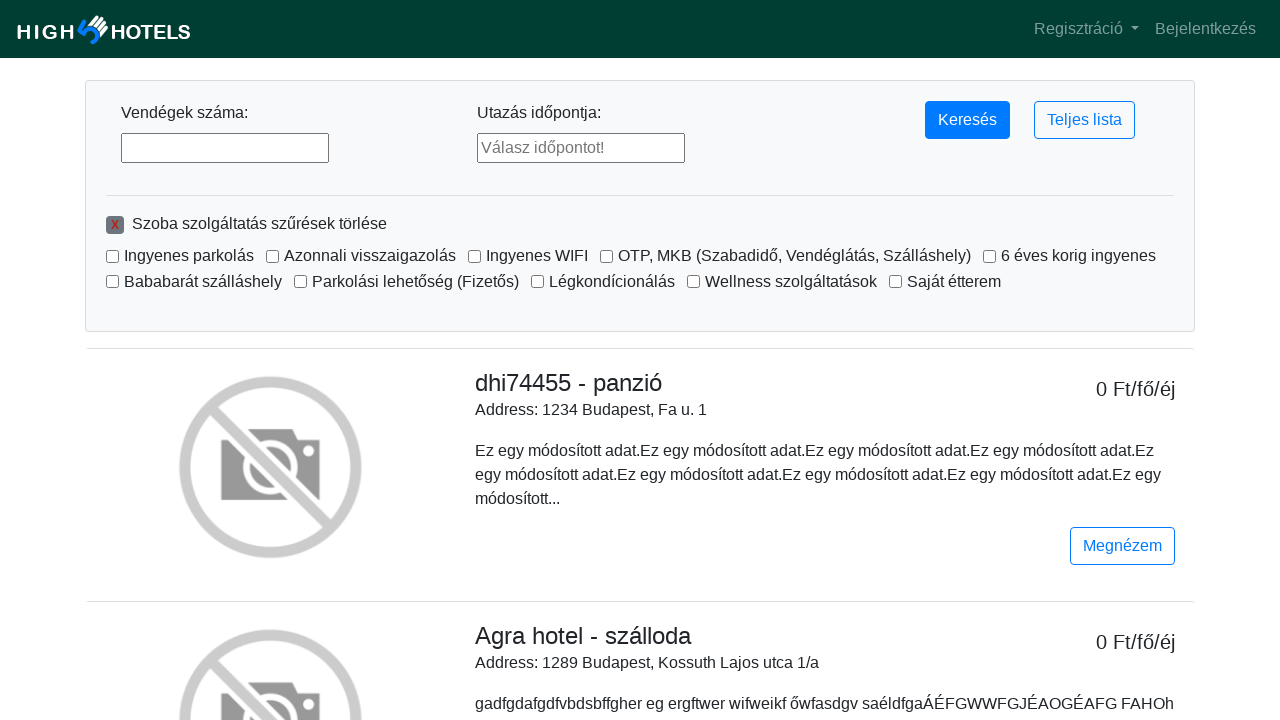

Verified checkbox 10 is unchecked
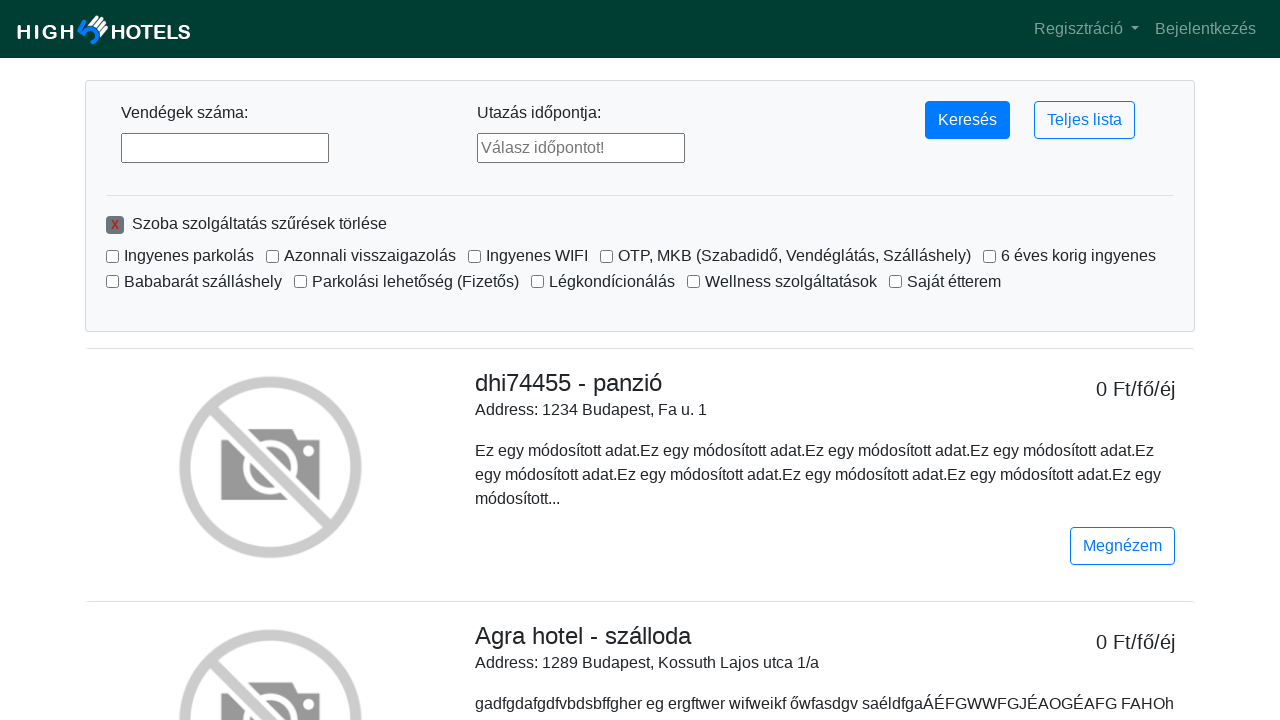

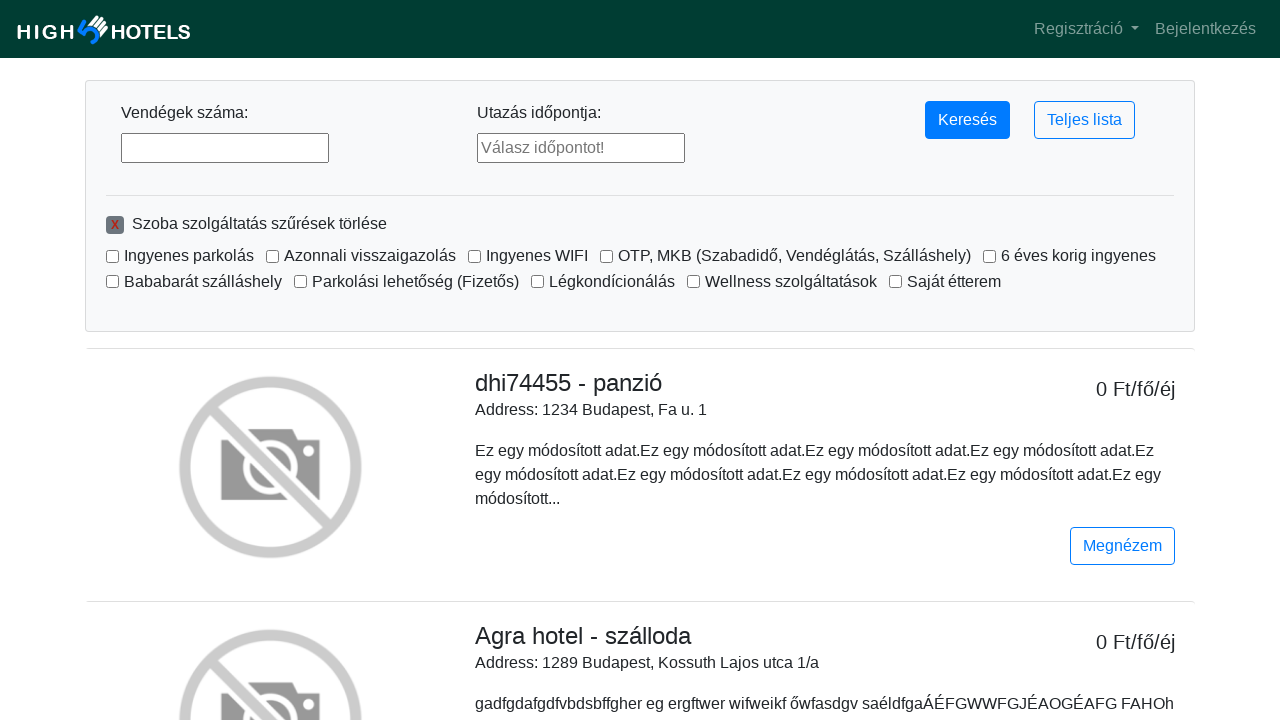